Tests form filling functionality by entering a name and message into contact form fields on the Ultimate QA practice page

Starting URL: https://ultimateqa.com/filling-out-forms

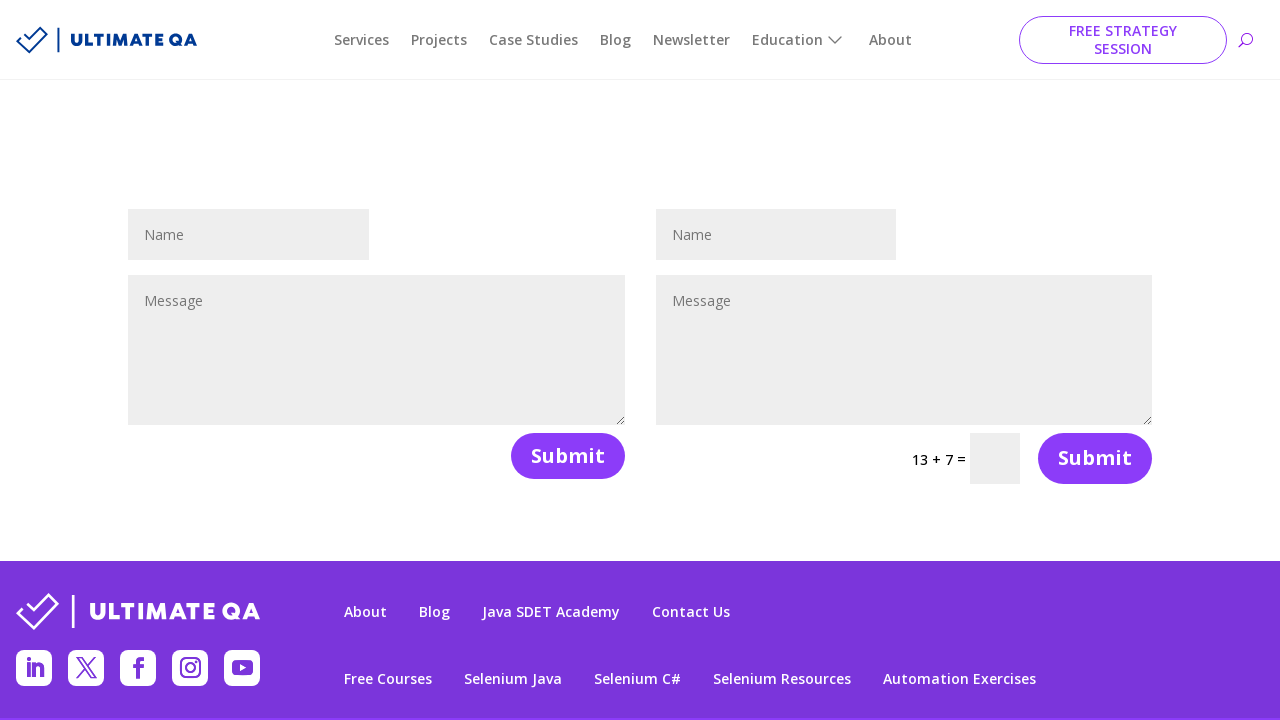

Filled name field with 'TestCodeAutomate' on #et_pb_contact_name_0
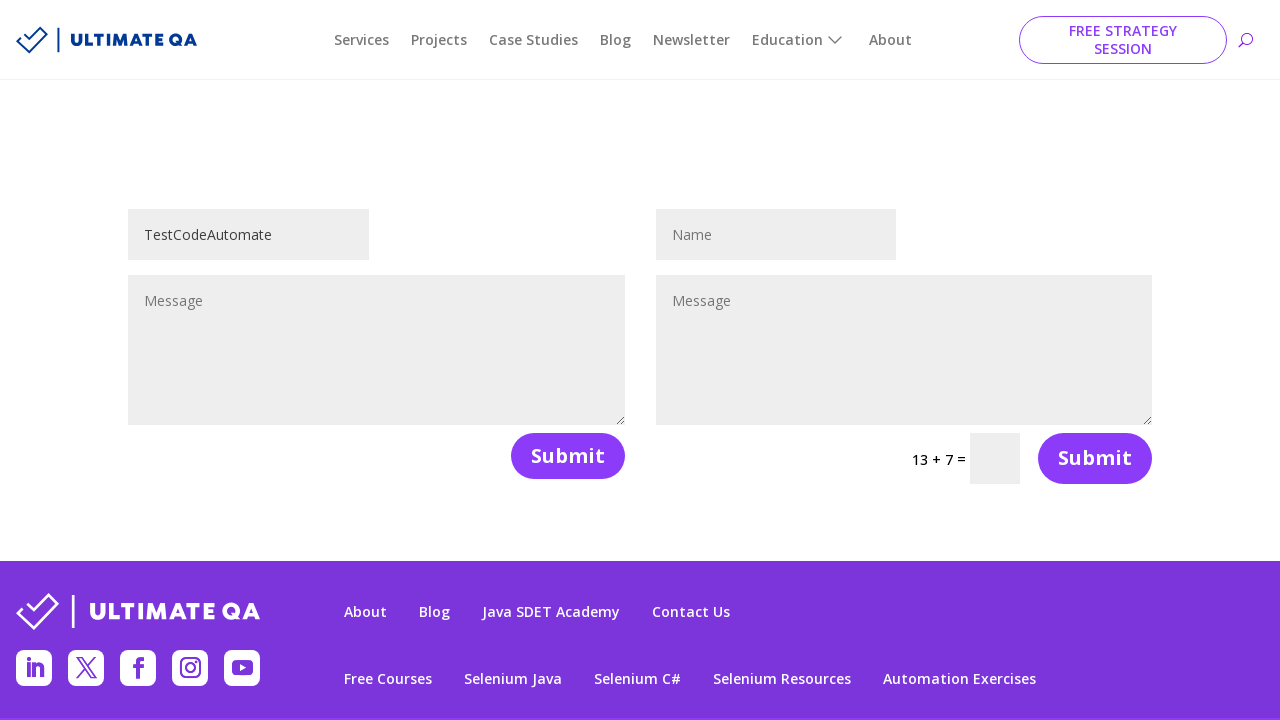

Filled message field with 'learn for brighter tomorrow' on #et_pb_contact_message_0
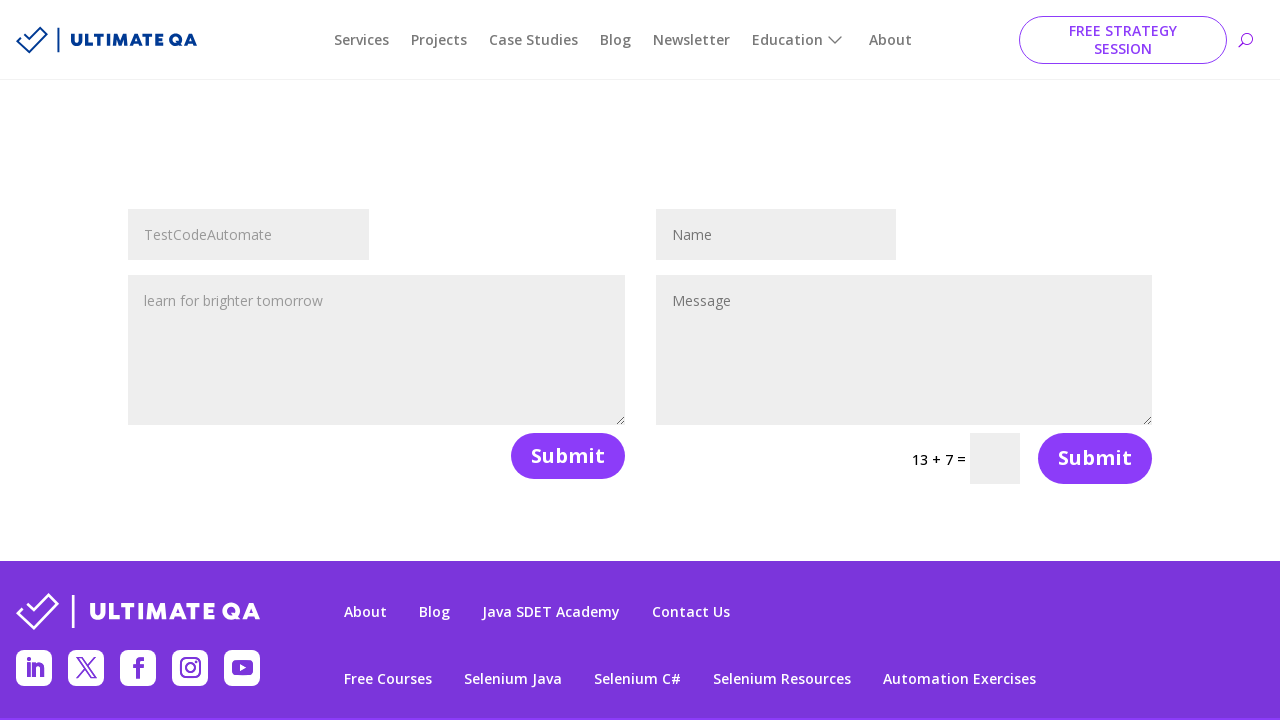

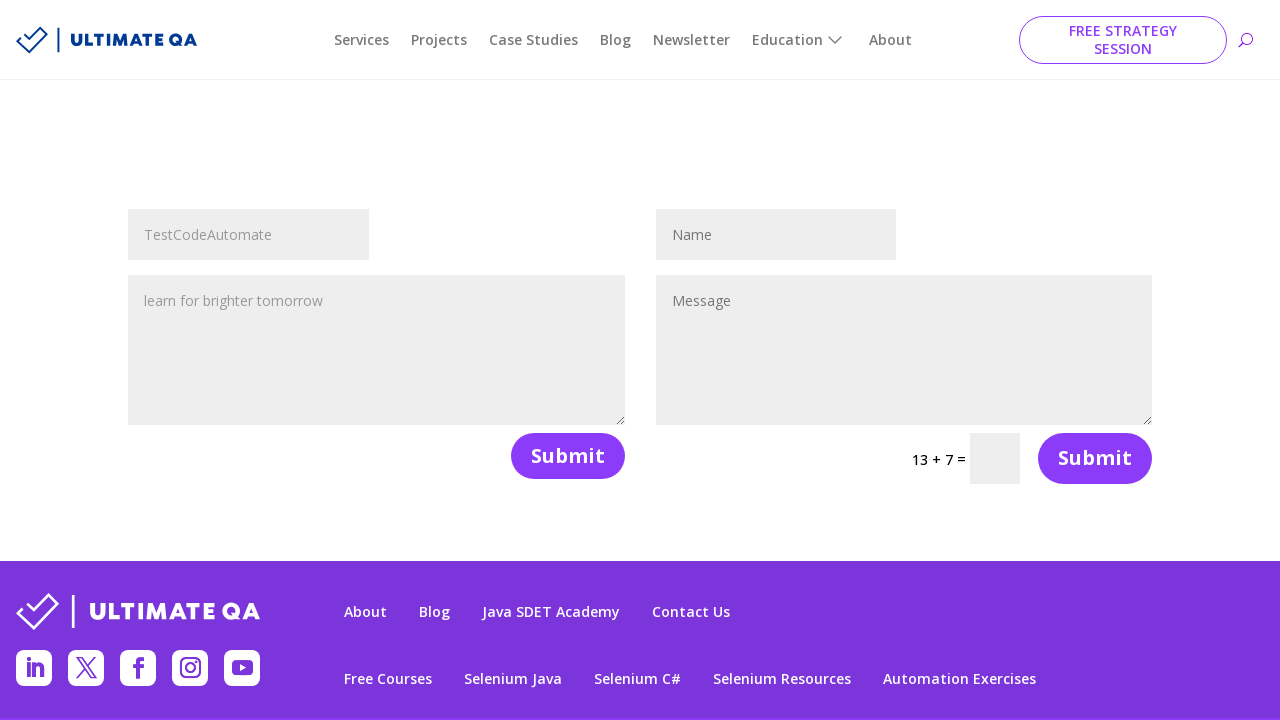